Searches for train tickets on the Chinese railway website (12306) by filling in departure station (Fuyang), destination station (Shanghai South), selecting a date, and clicking the query button.

Starting URL: https://kyfw.12306.cn/otn/leftTicket/init

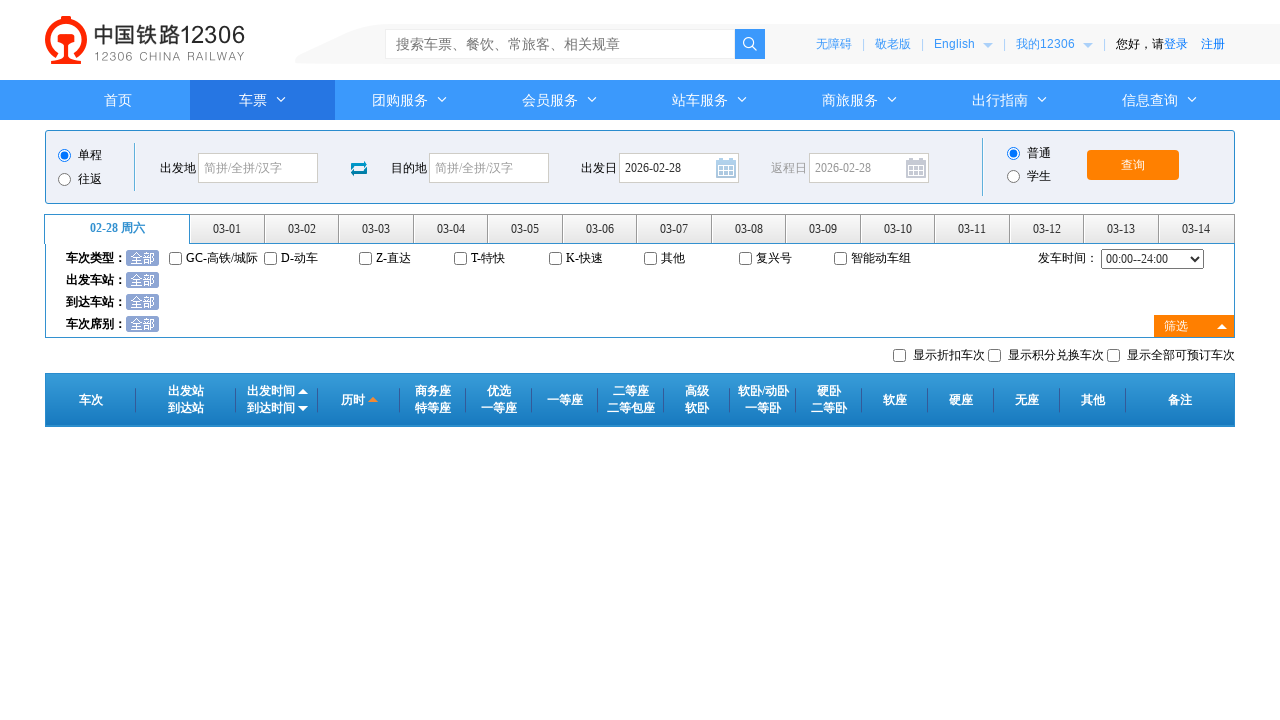

Cleared departure station field on #fromStationText
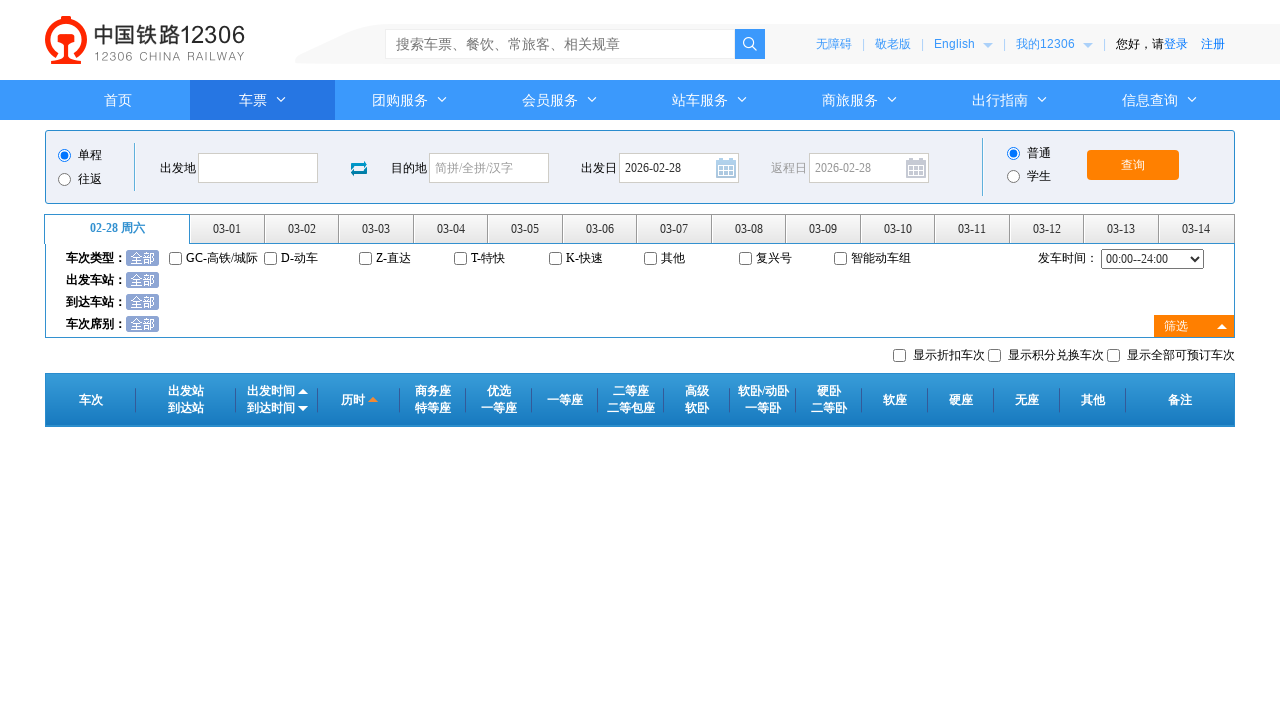

Filled departure station with 'fuyang' on #fromStationText
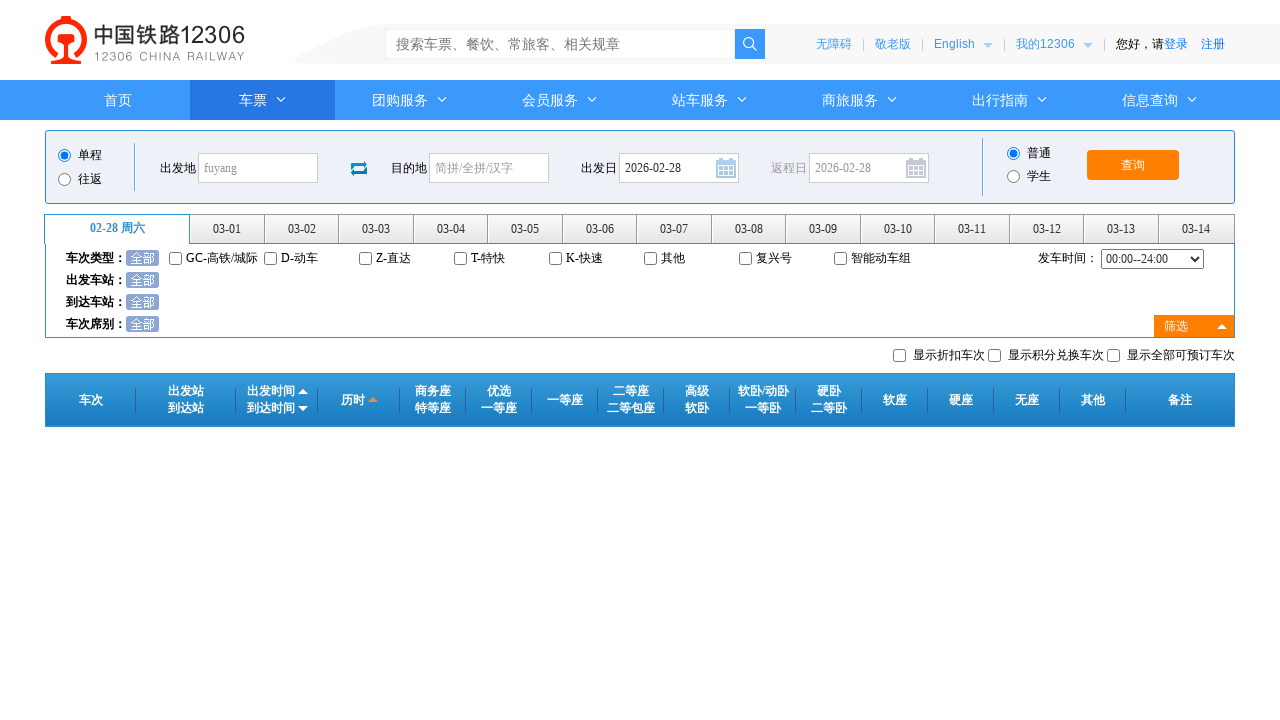

Pressed Enter to confirm departure station selection on #fromStationText
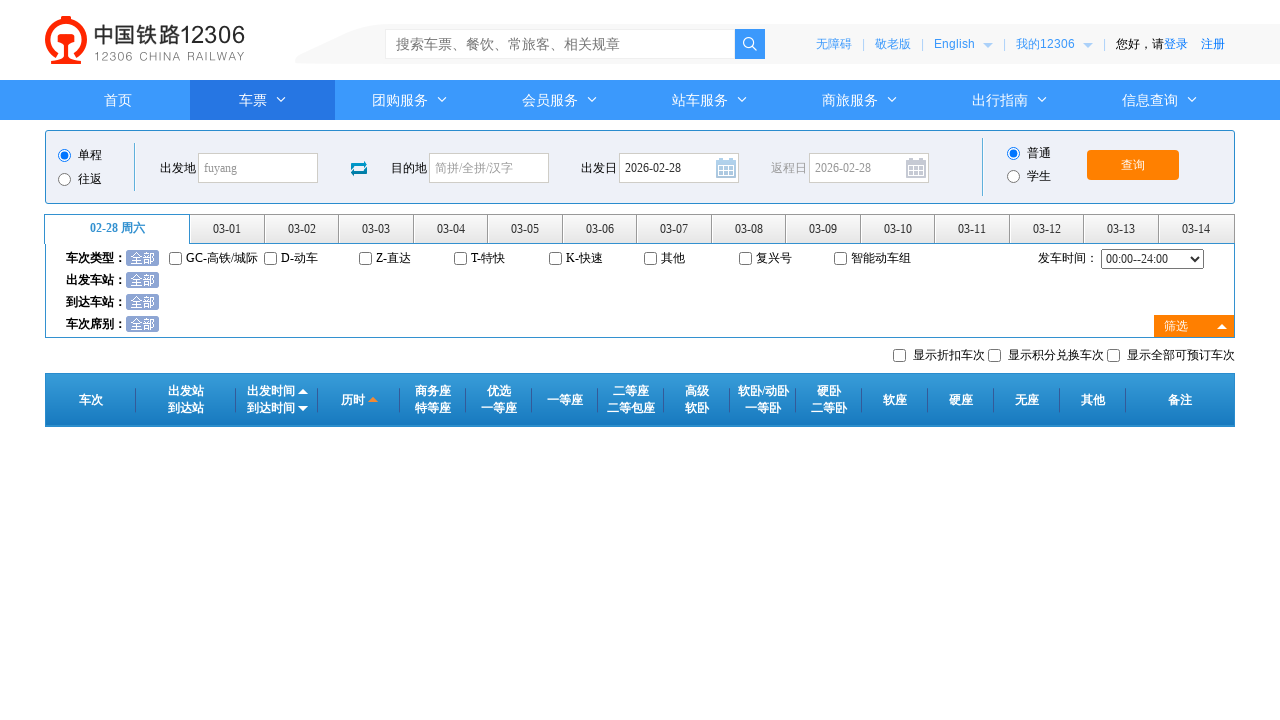

Cleared destination station field on #toStationText
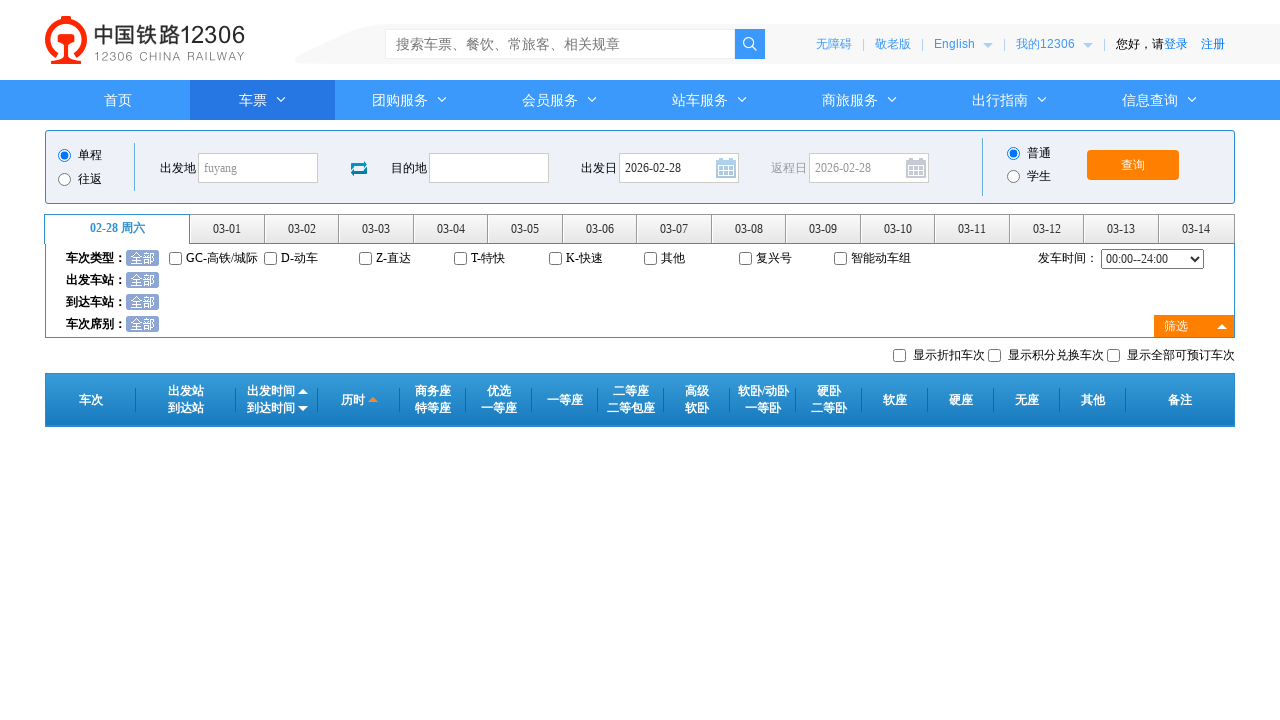

Filled destination station with 'shanghainan' on #toStationText
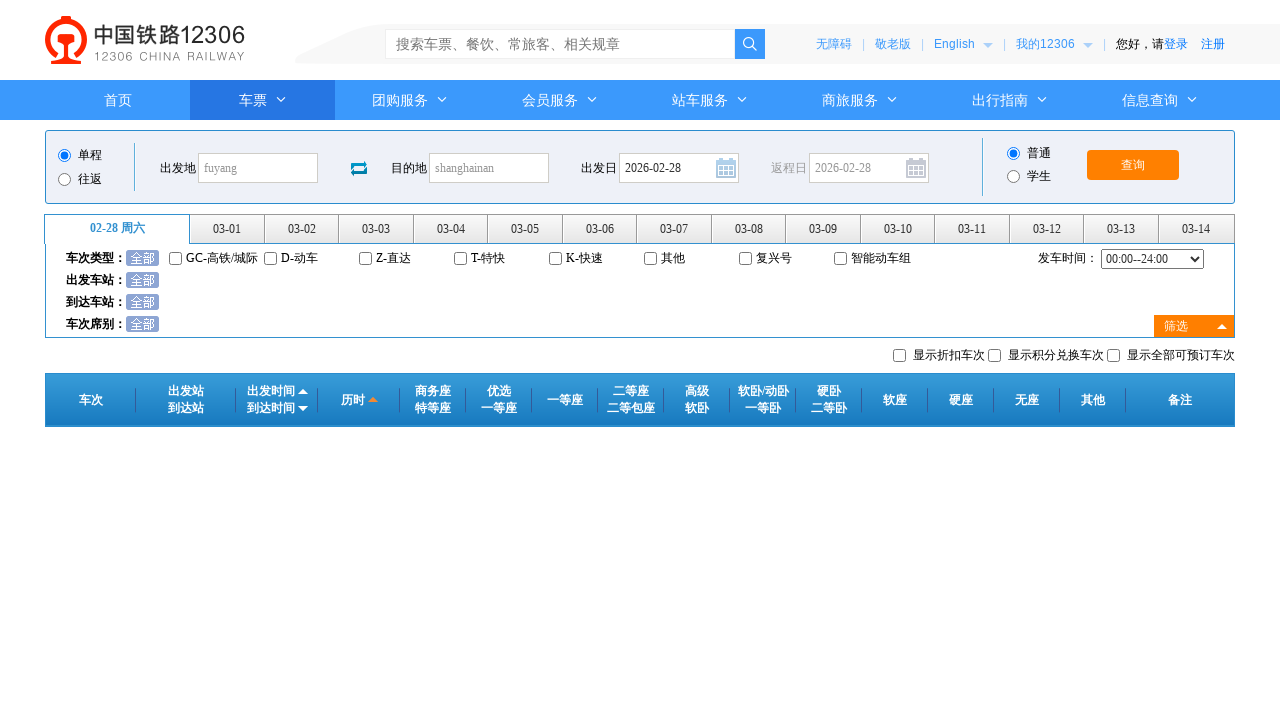

Pressed Enter to confirm destination station selection on #toStationText
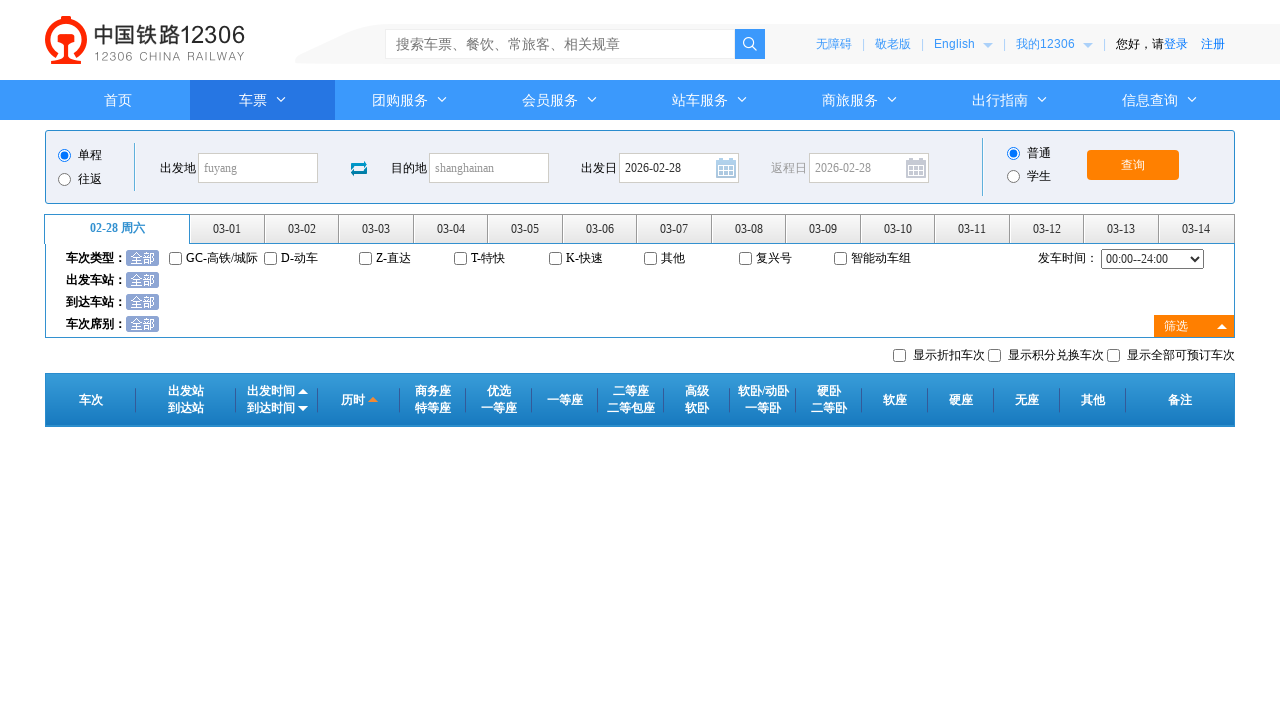

Clicked date picker to select travel date at (726, 168) on #date_icon_1
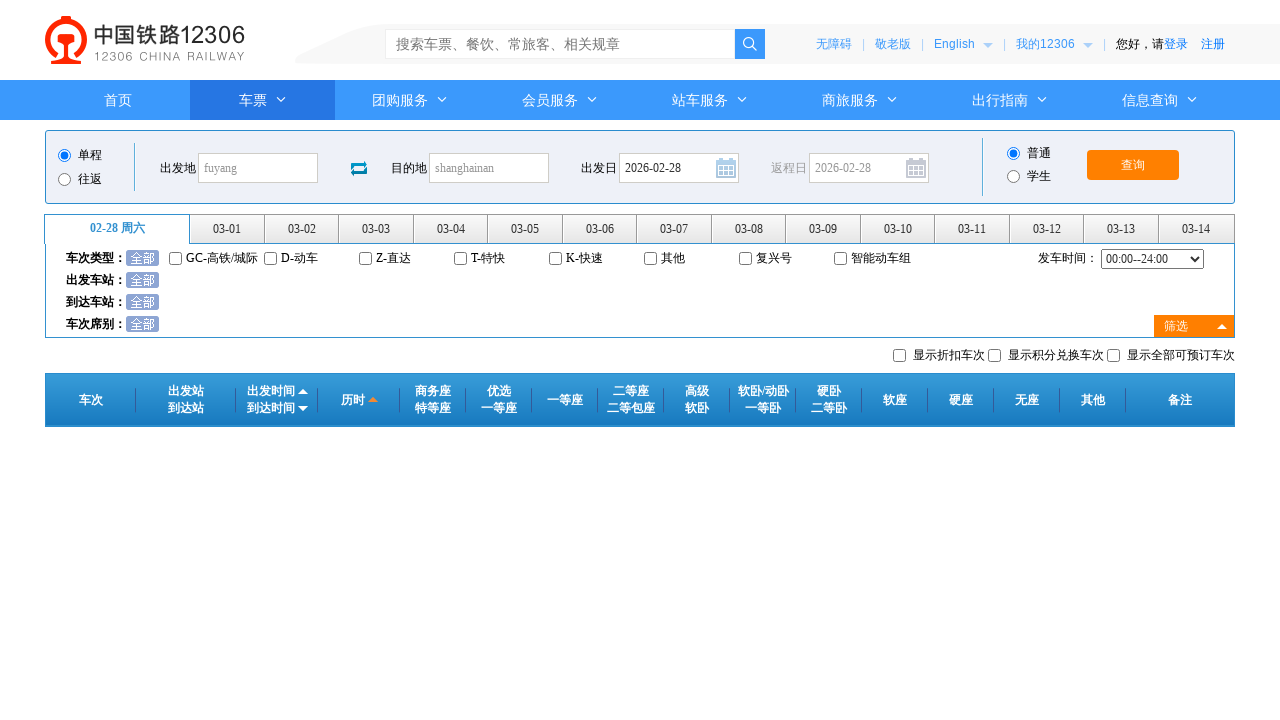

Pressed Enter to confirm date selection on #date_icon_1
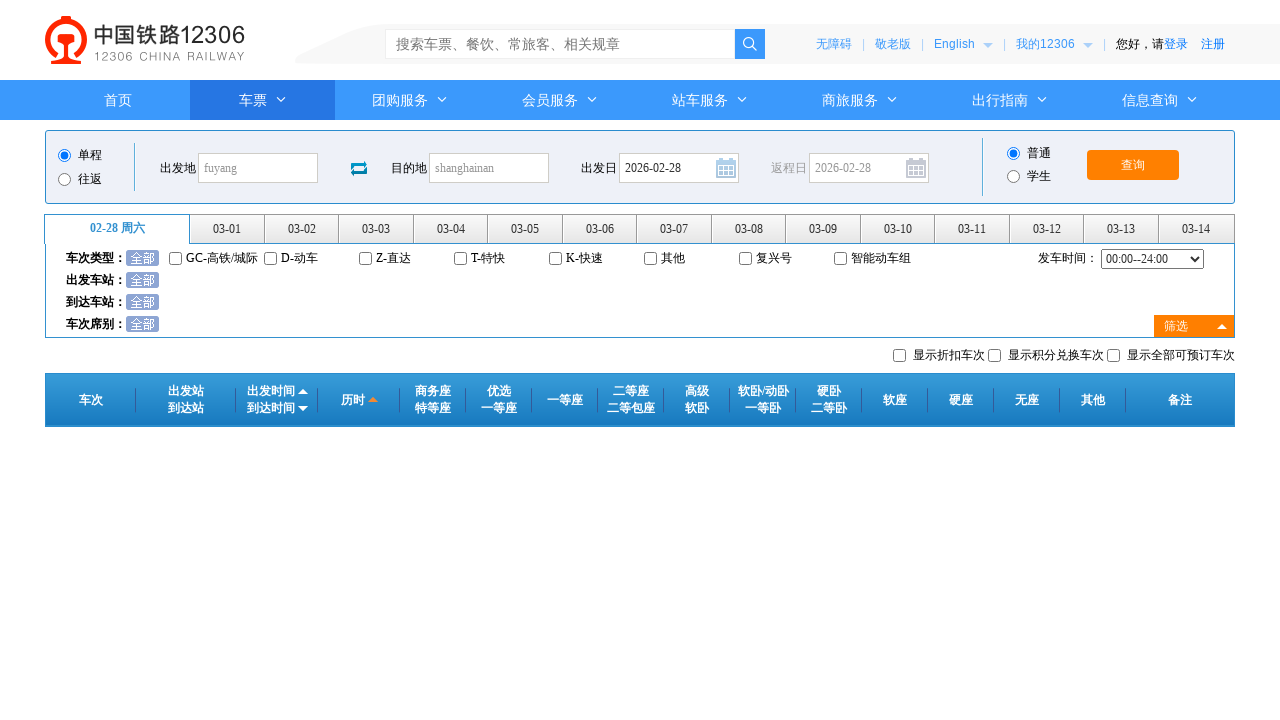

Clicked query button to search for train tickets at (1133, 165) on #query_ticket
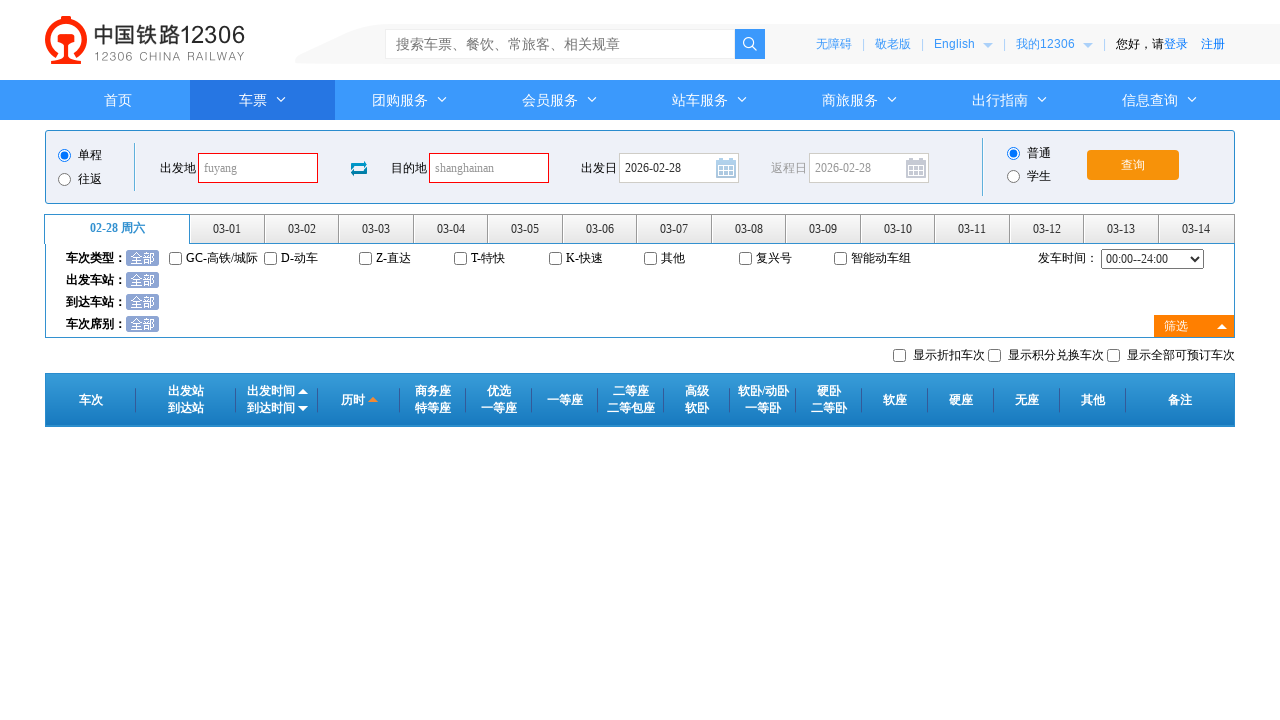

Waited for search results to load
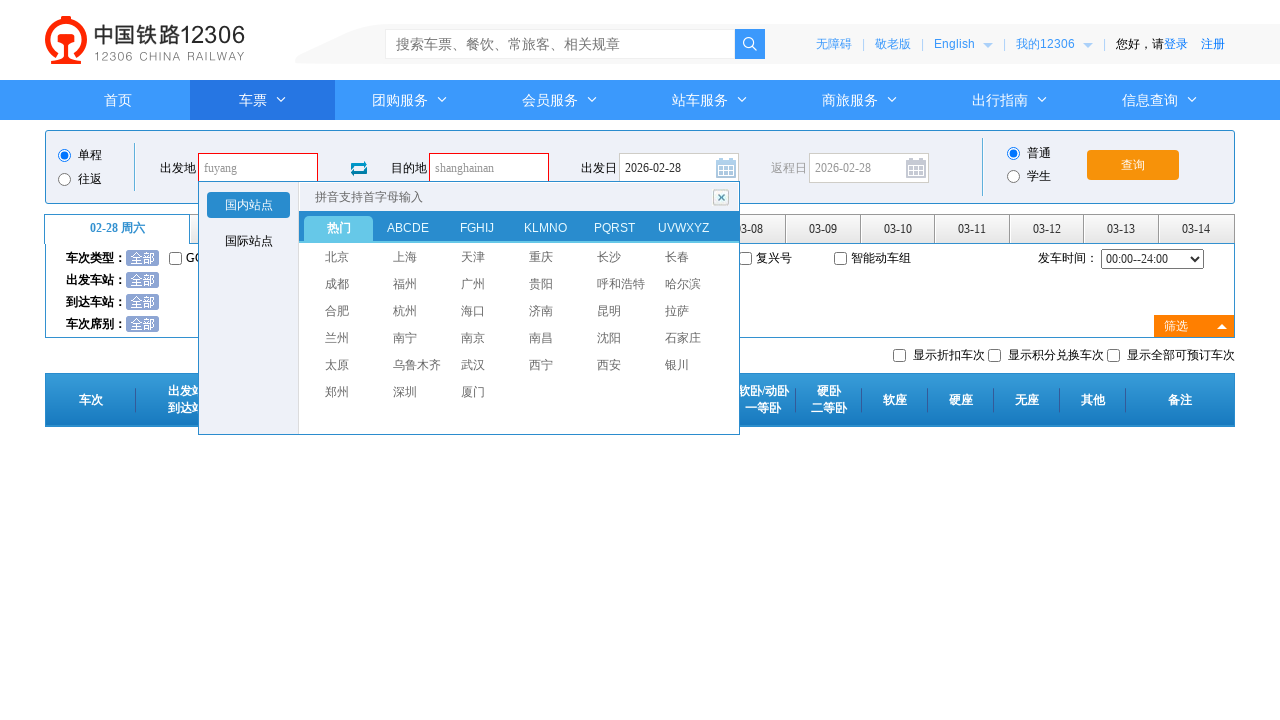

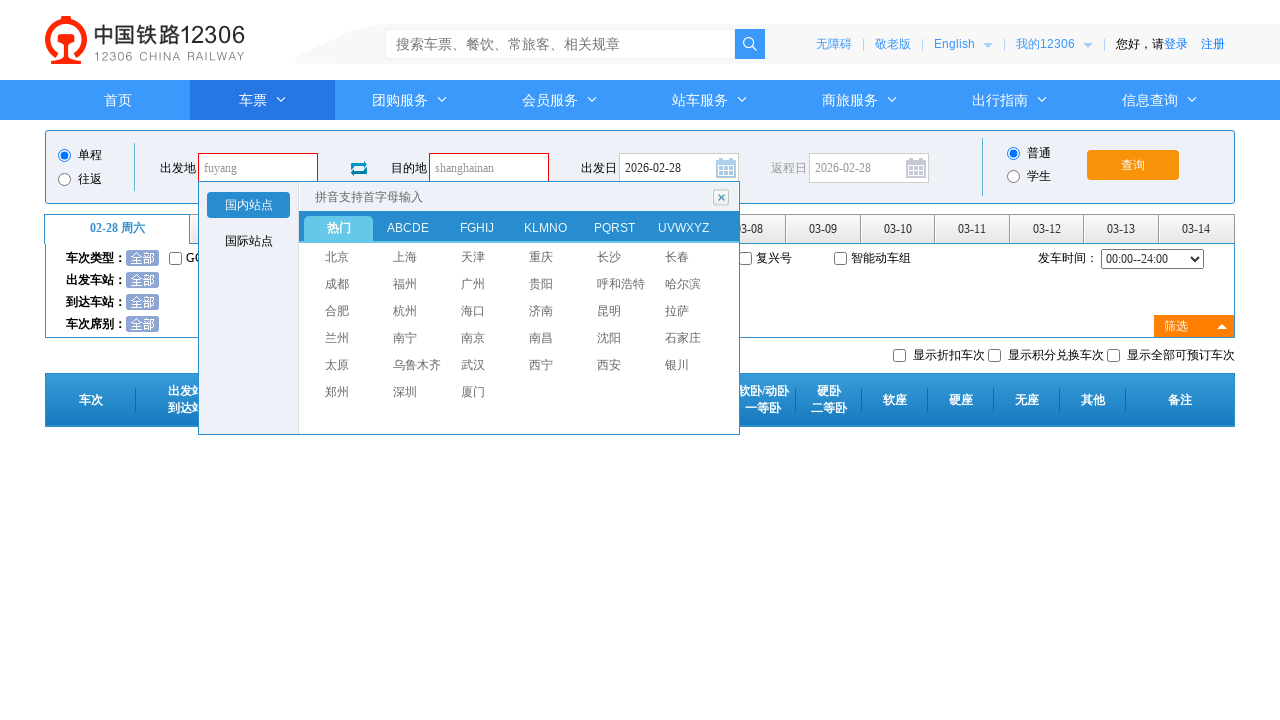